Tests custom radio button on Angular Material demo by selecting a season option

Starting URL: https://material.angular.io/components/radio/examples

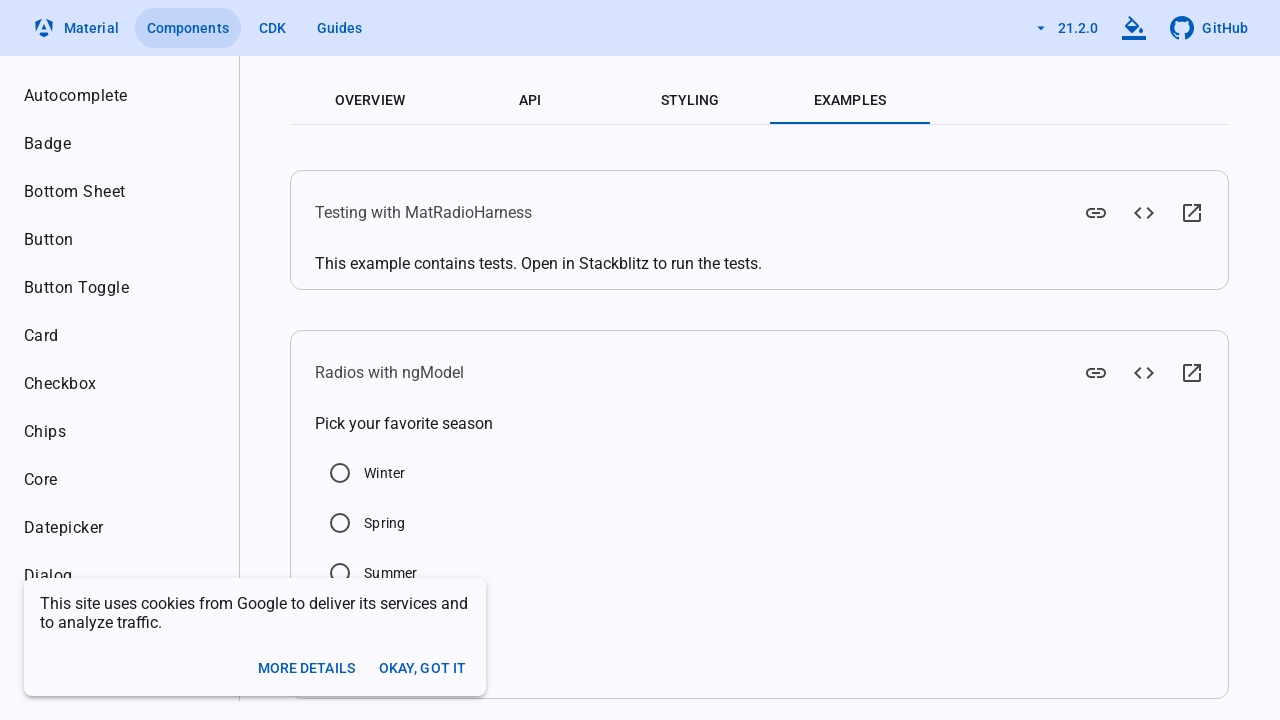

Clicked Winter radio button to select season option at (340, 473) on input[value='Winter']
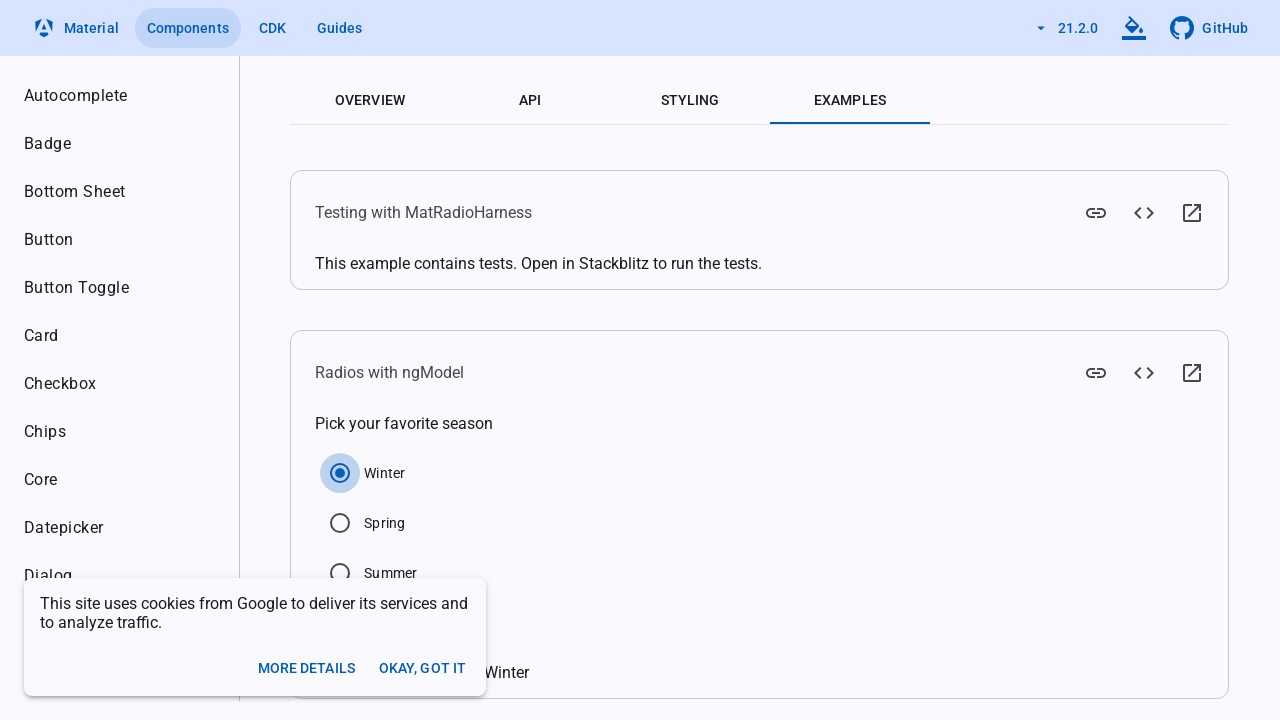

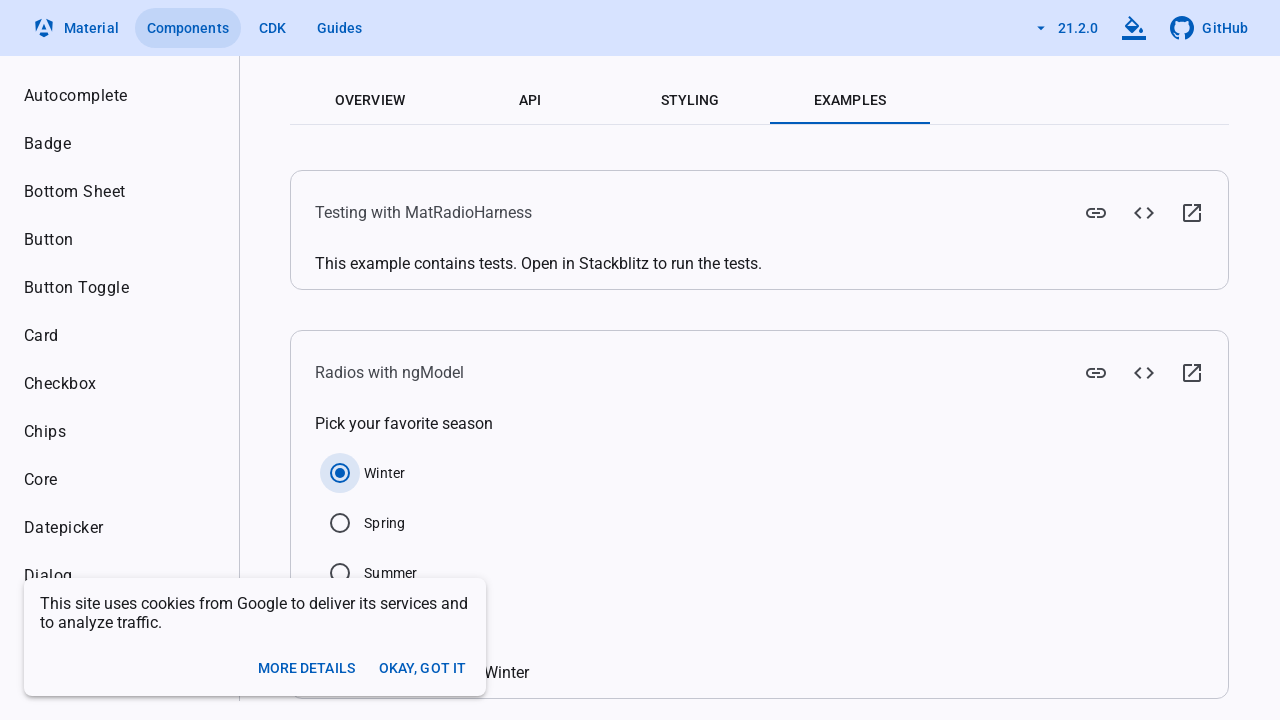